Navigates to a test automation practice page and interacts with a task table by locating table rows and verifying table cell content is visible.

Starting URL: https://testautomationpractice.blogspot.com/

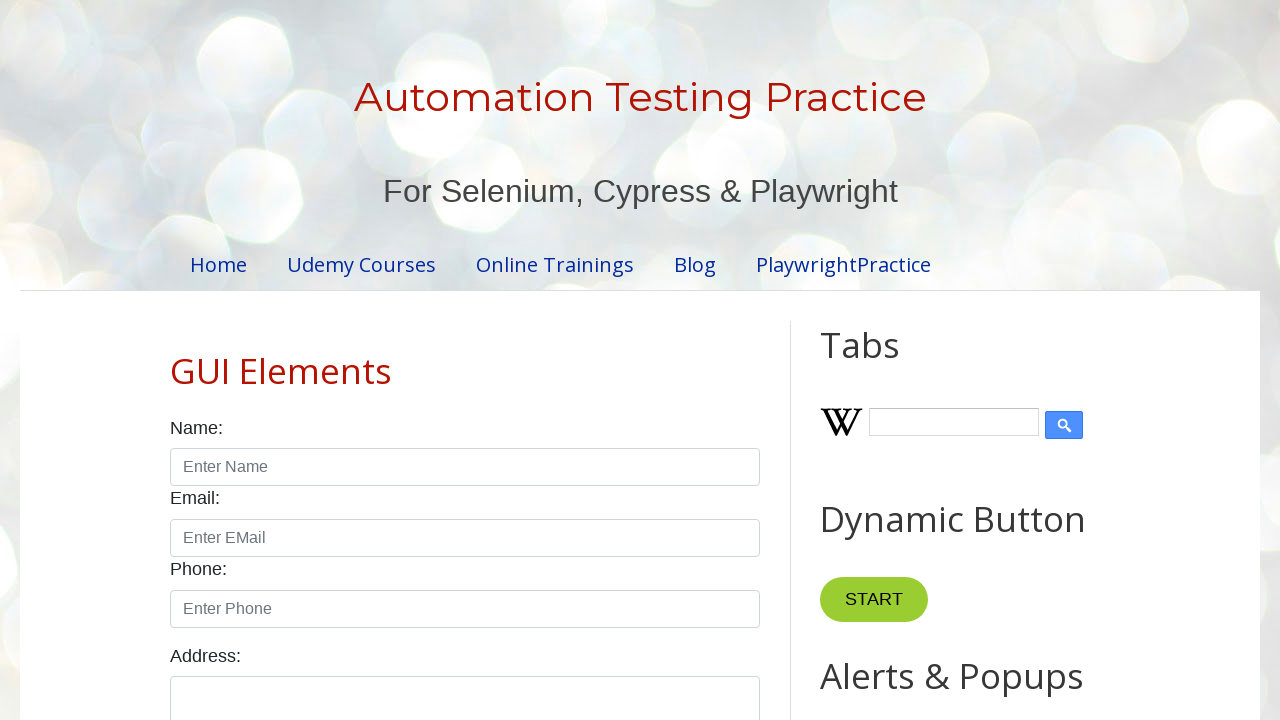

Waited for task table to be visible
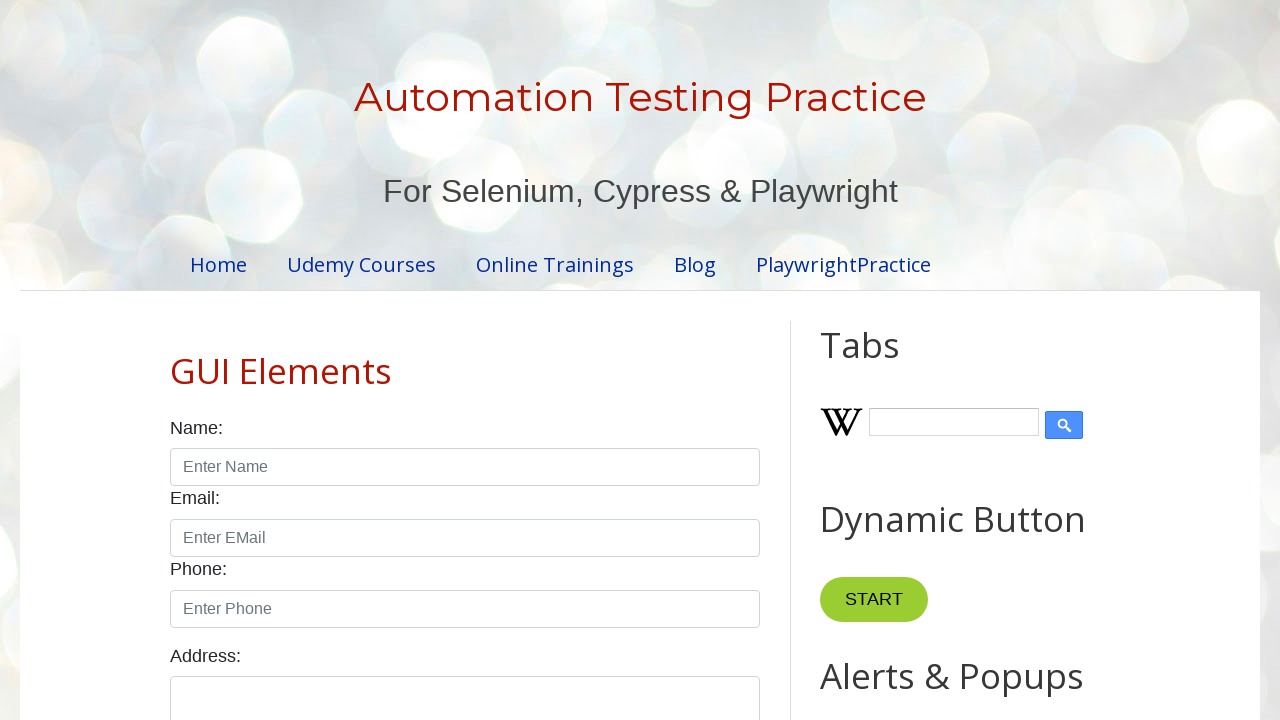

Verified table rows are present
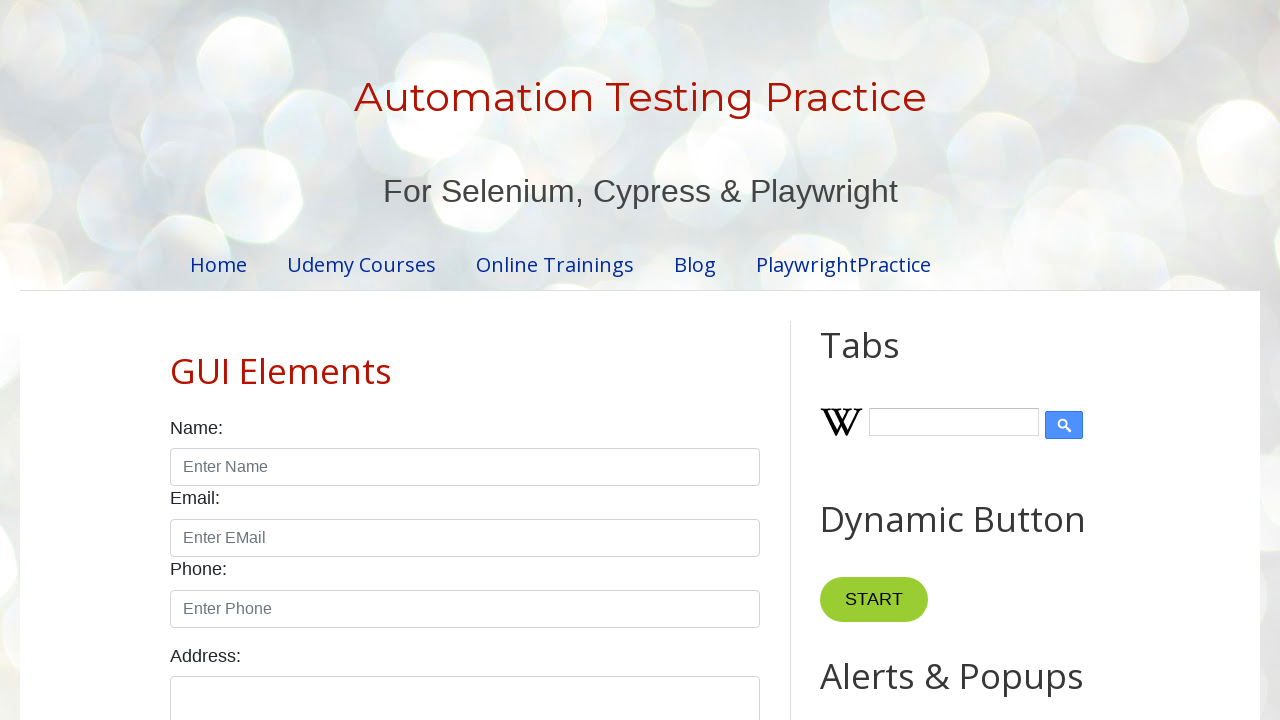

Clicked on the first row's last cell to verify interaction at (706, 361) on xpath=//table[@id='taskTable']/tbody/tr[1]/td[5]
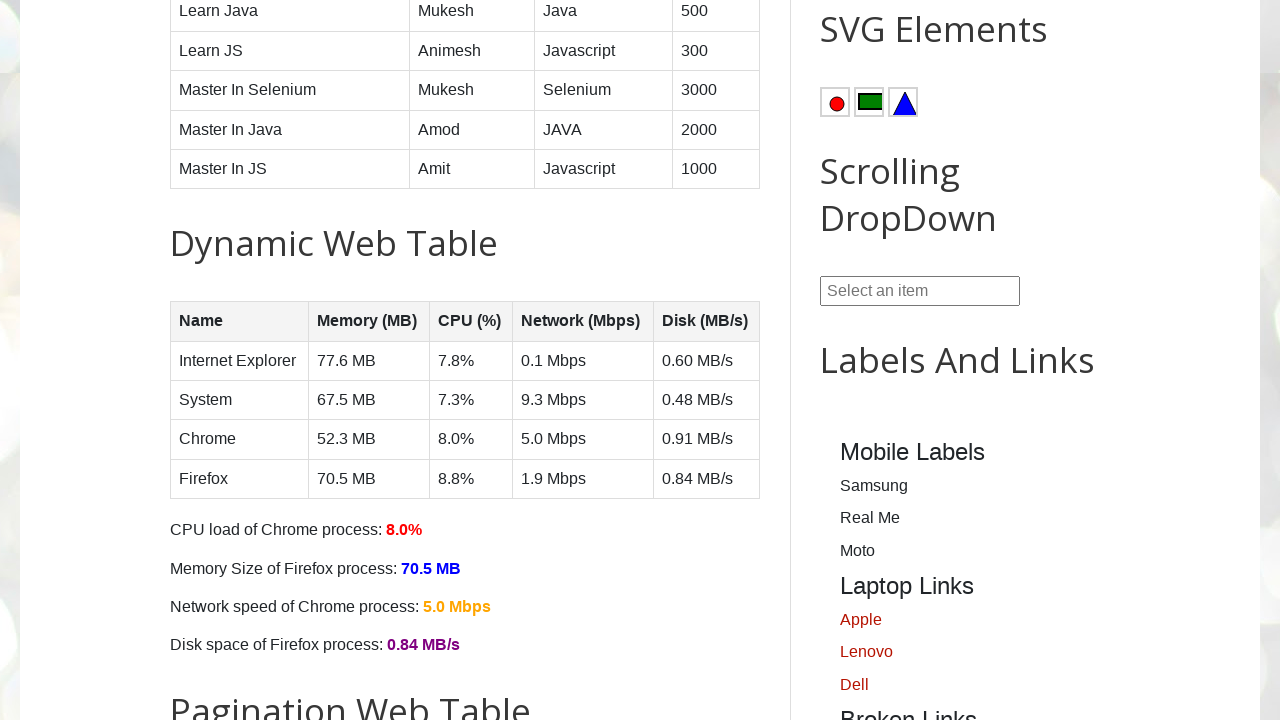

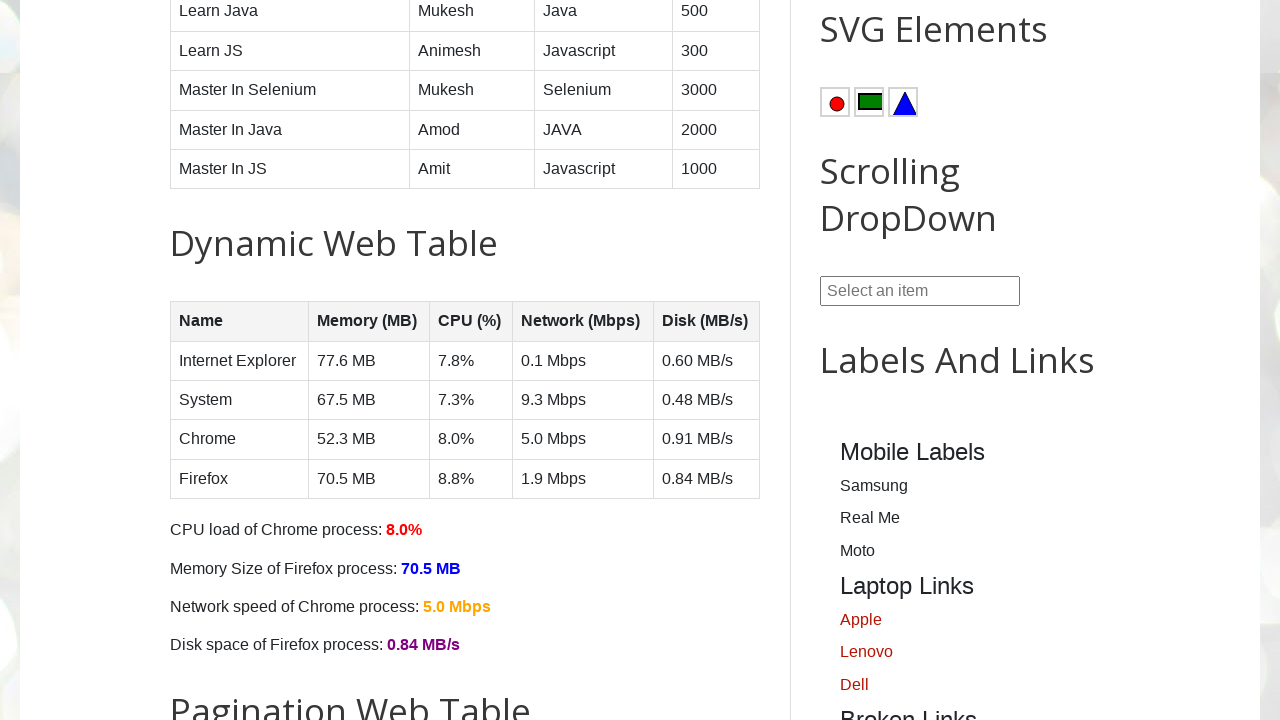